Tests that checkbox and label are hidden when editing a todo item

Starting URL: https://demo.playwright.dev/todomvc

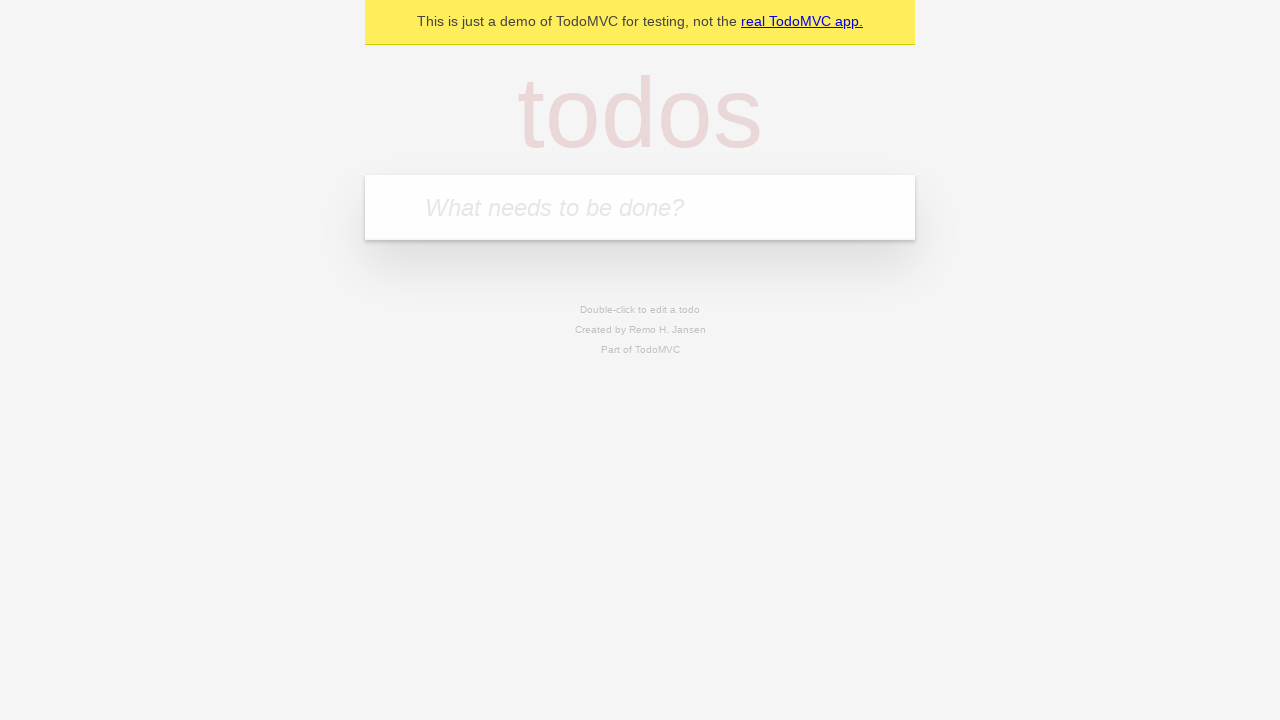

Navigated to TodoMVC demo site
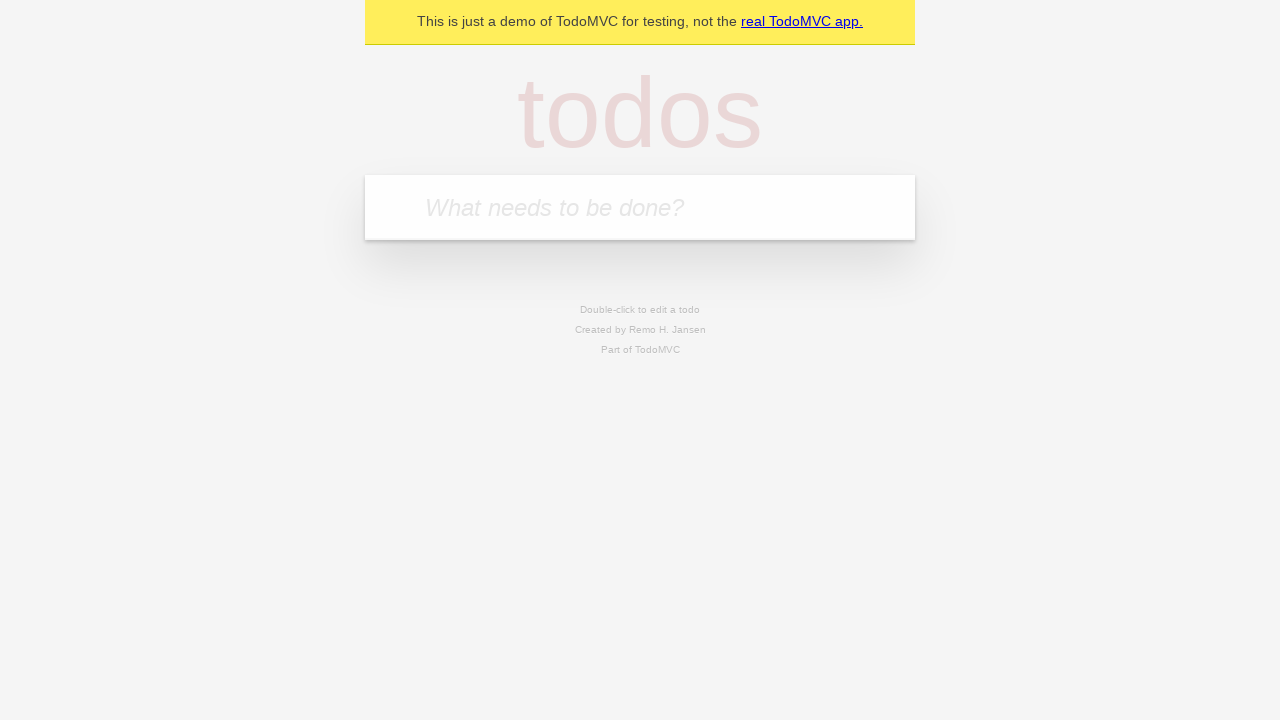

Located the new todo input field
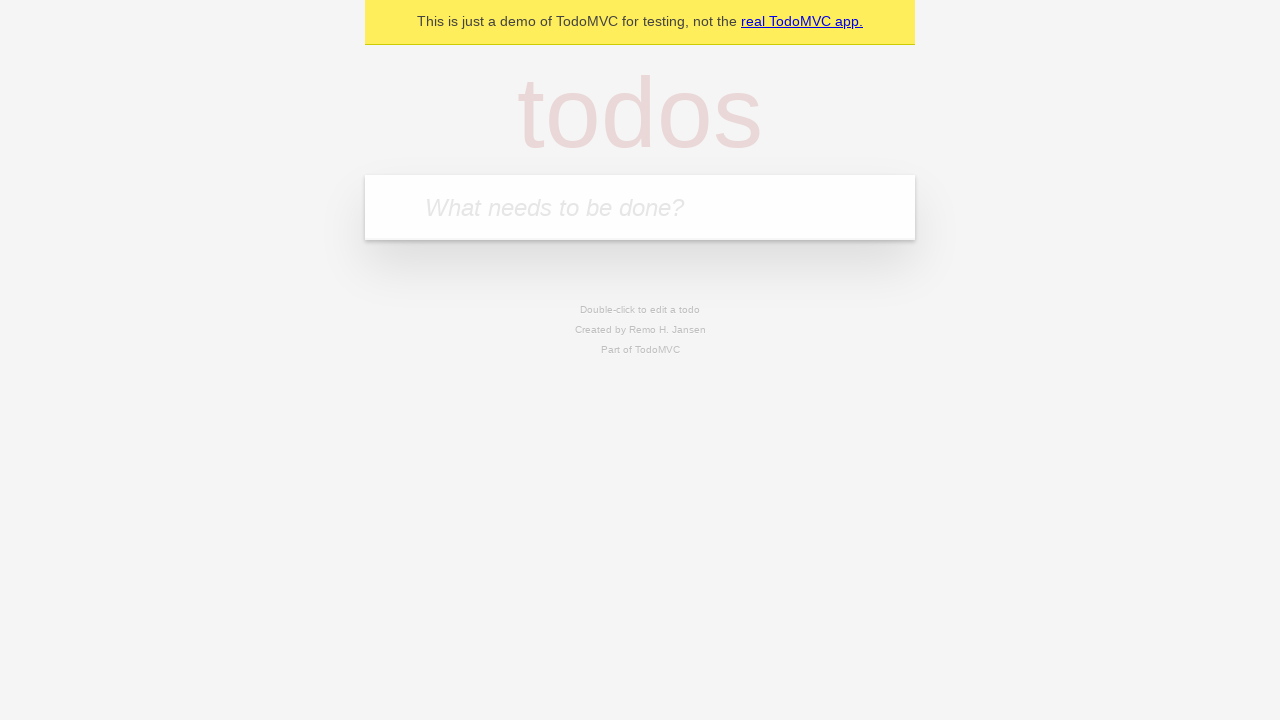

Filled first todo: 'buy some cheese' on internal:attr=[placeholder="What needs to be done?"i]
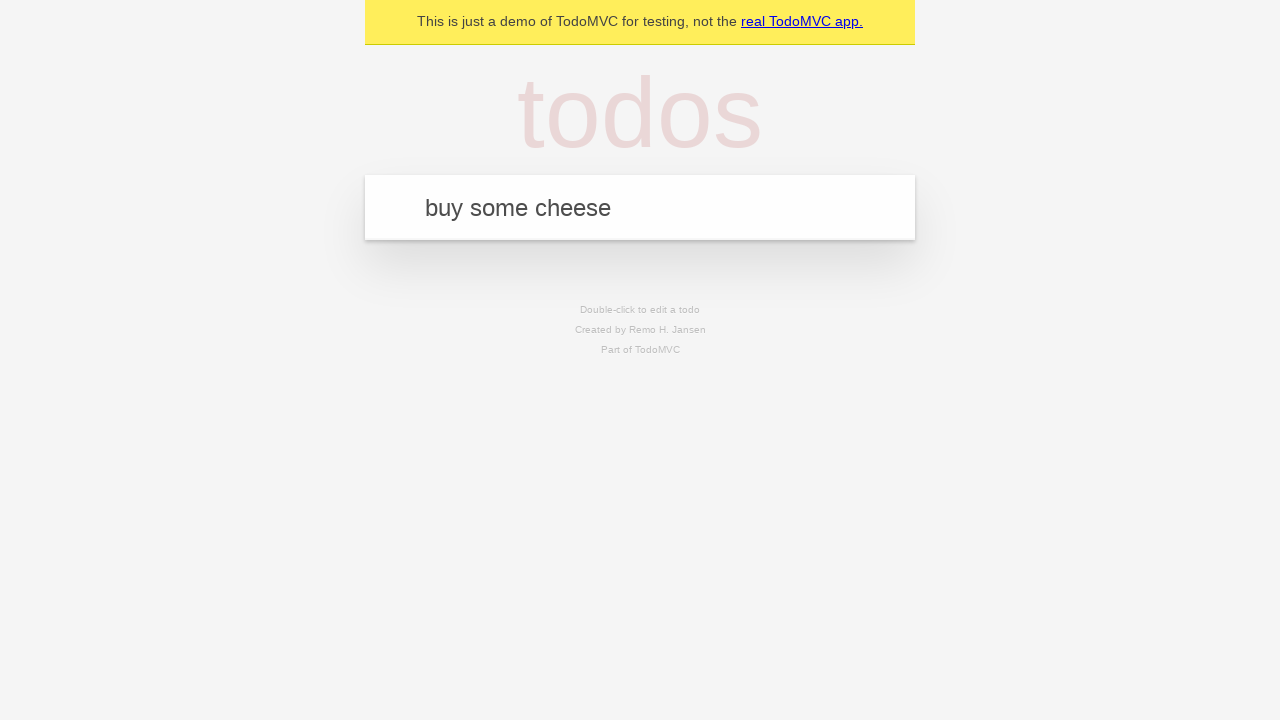

Pressed Enter to create first todo on internal:attr=[placeholder="What needs to be done?"i]
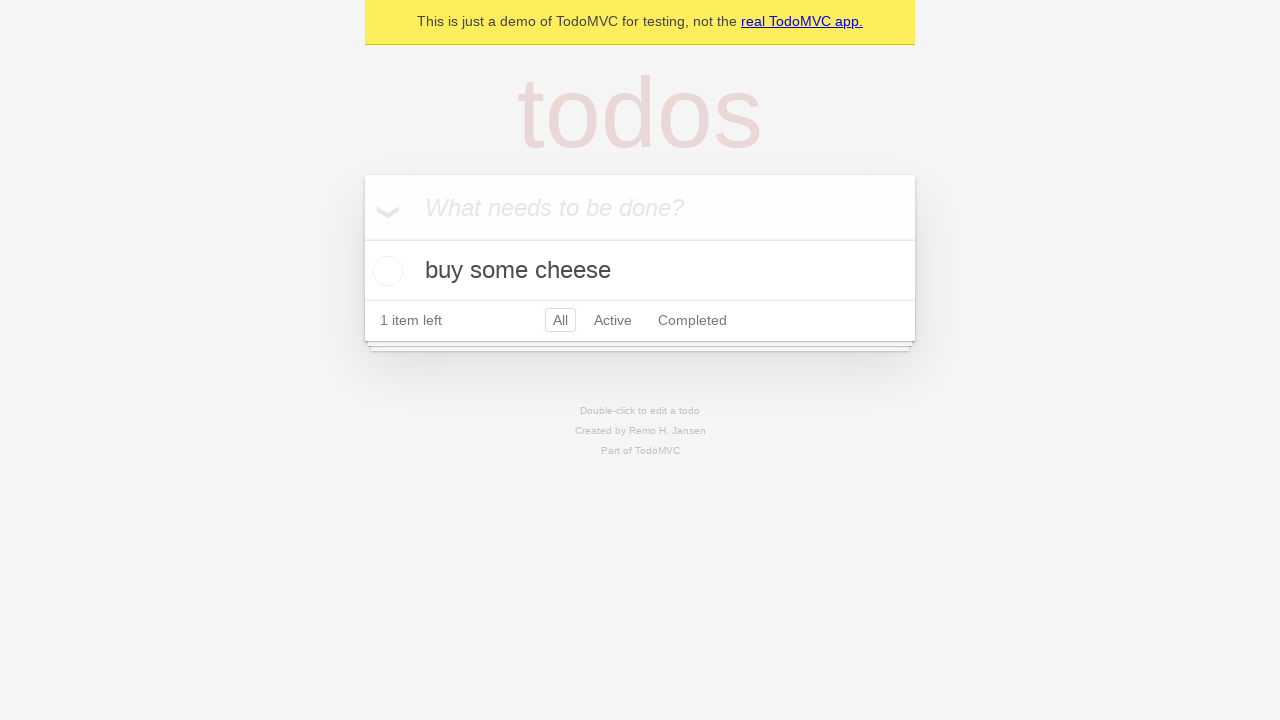

Filled second todo: 'feed the cat' on internal:attr=[placeholder="What needs to be done?"i]
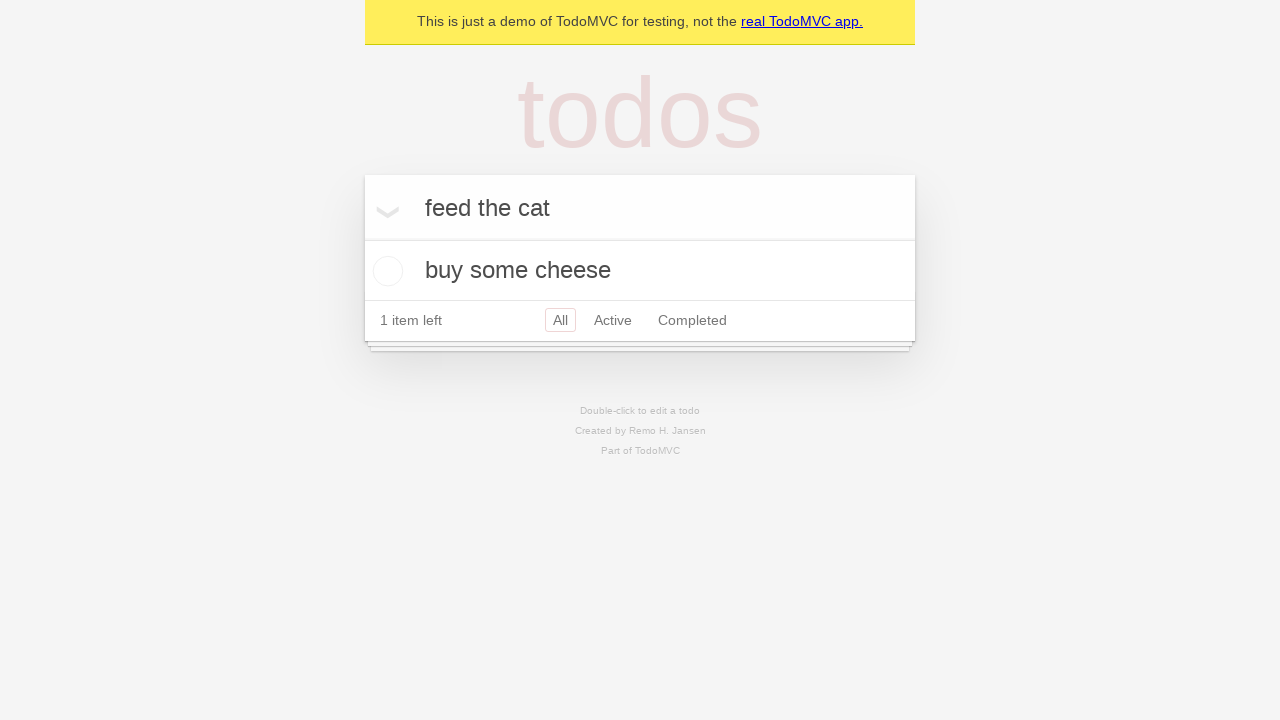

Pressed Enter to create second todo on internal:attr=[placeholder="What needs to be done?"i]
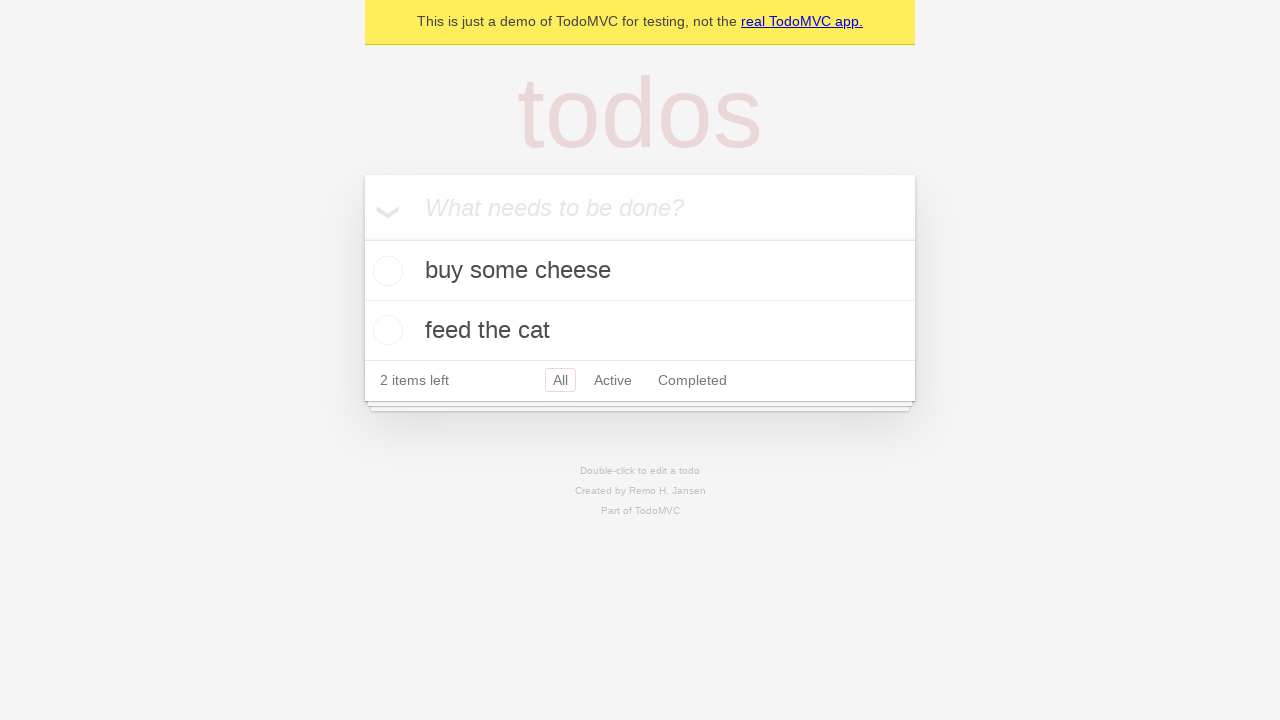

Filled third todo: 'book a doctors appointment' on internal:attr=[placeholder="What needs to be done?"i]
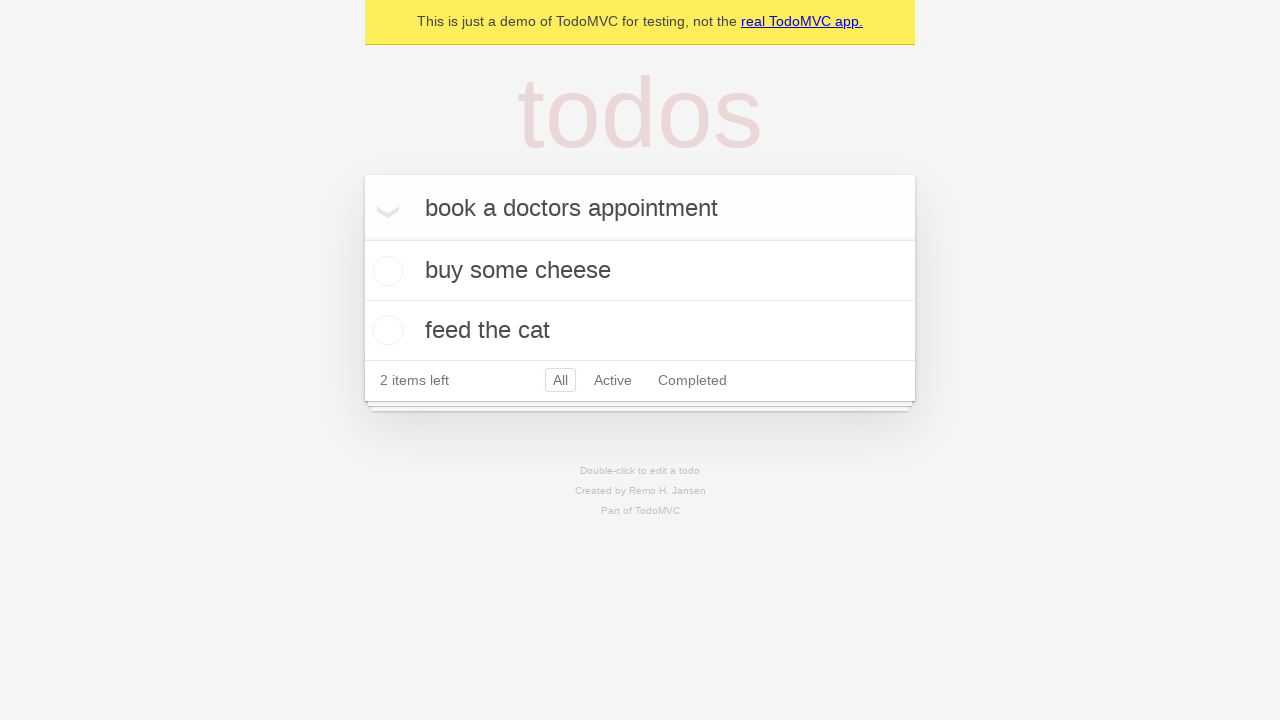

Pressed Enter to create third todo on internal:attr=[placeholder="What needs to be done?"i]
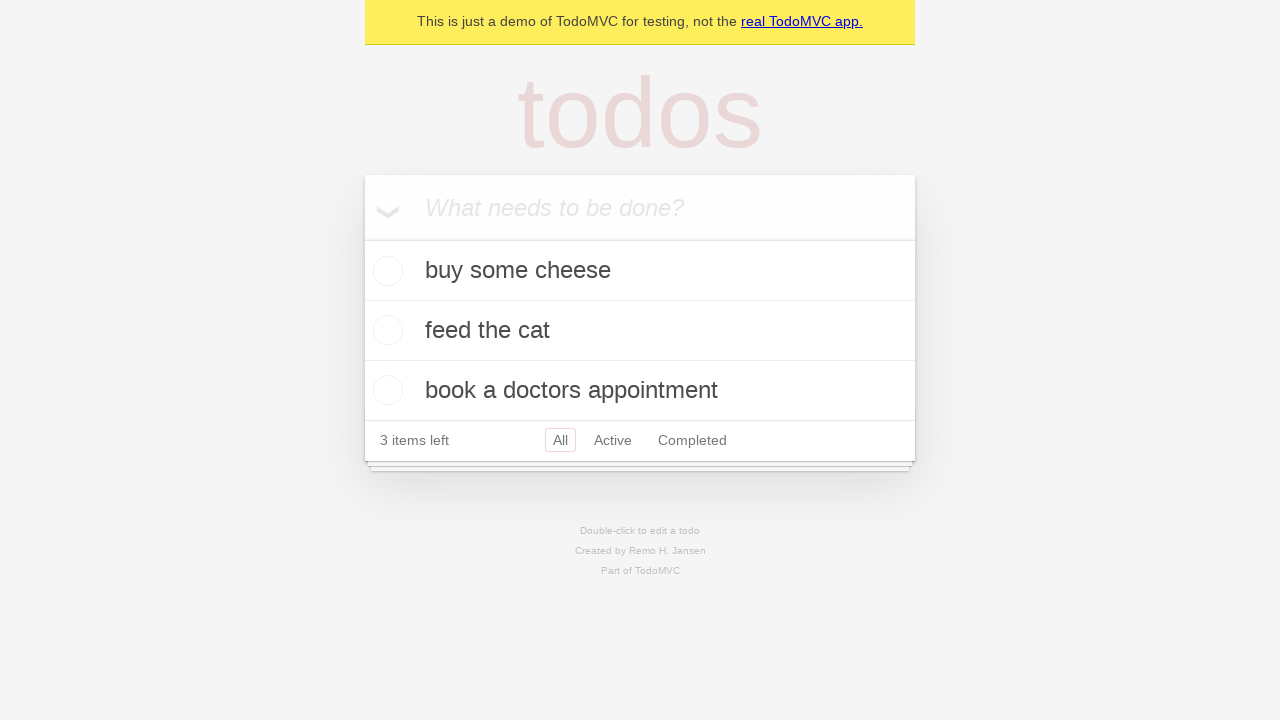

Located the second todo item
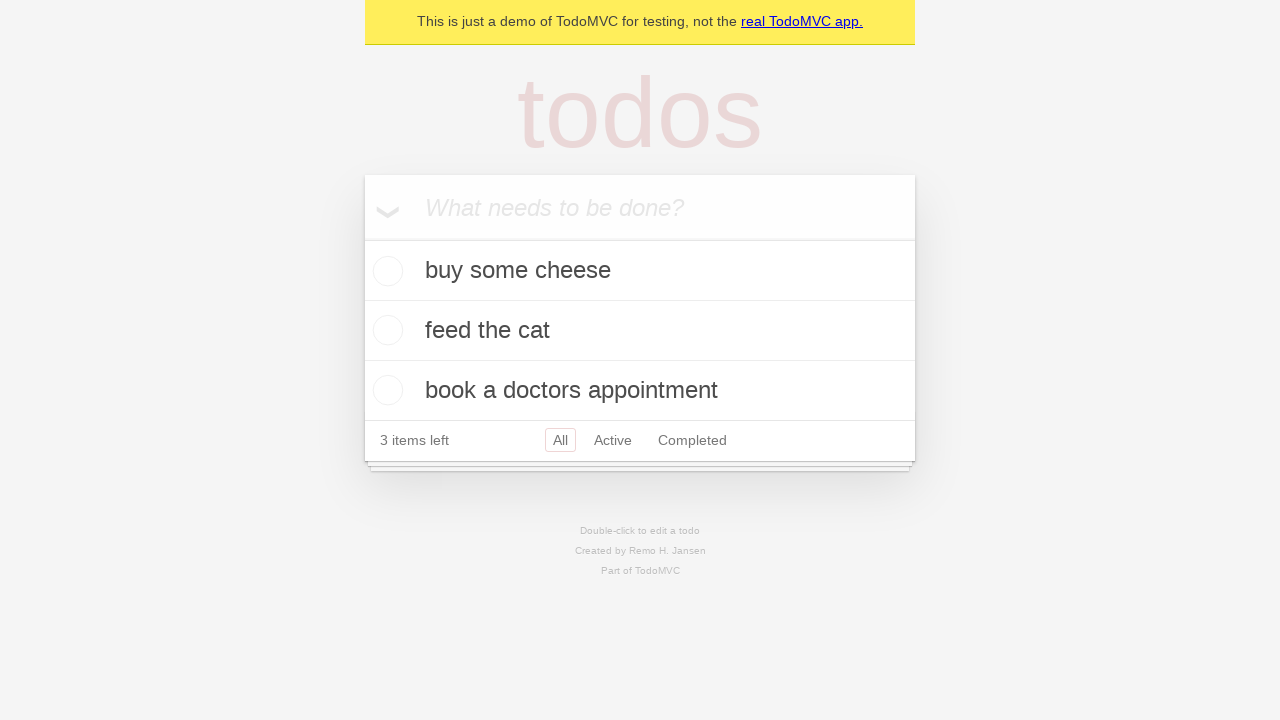

Double-clicked second todo item to enter edit mode at (640, 331) on internal:testid=[data-testid="todo-item"s] >> nth=1
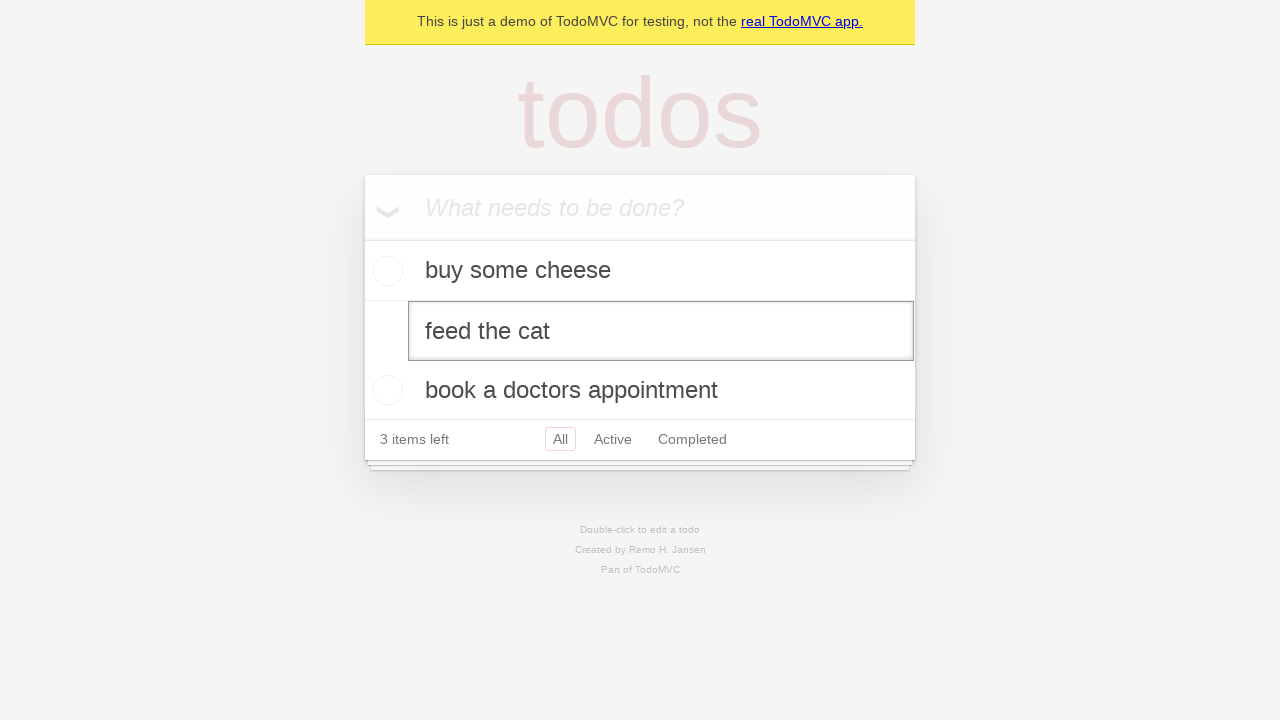

Verified checkbox is hidden in edit mode
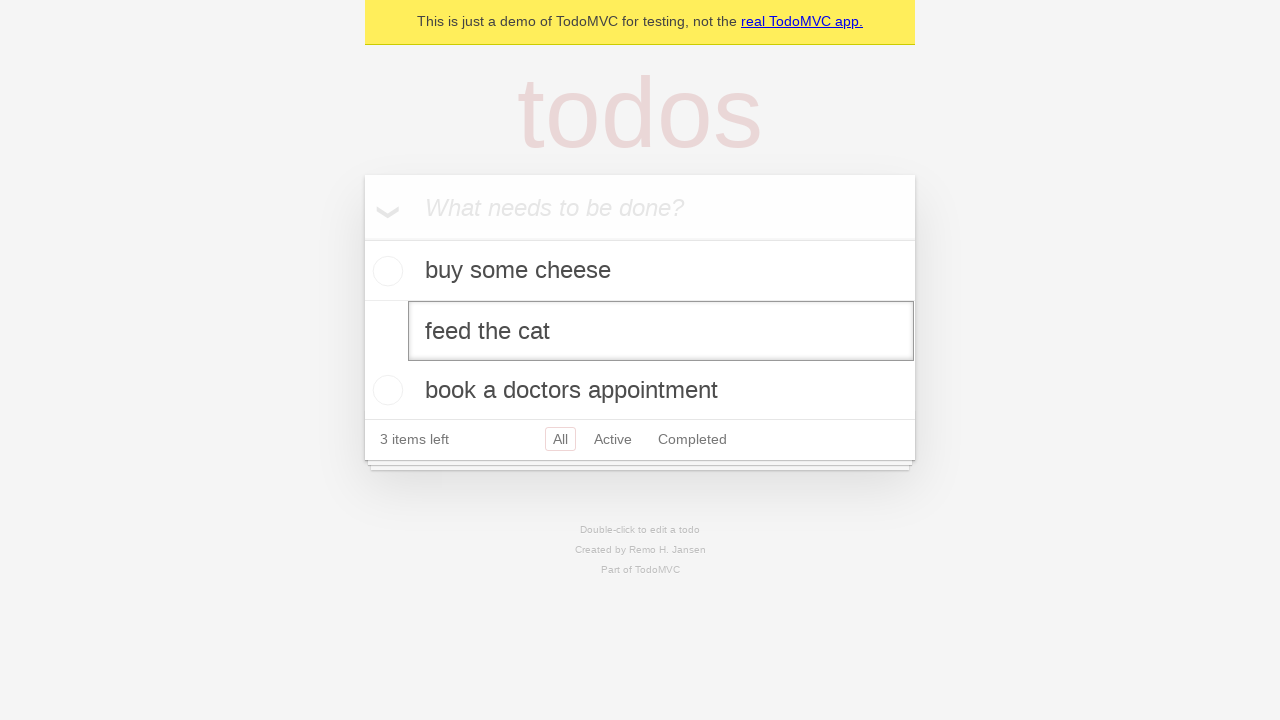

Verified label is hidden in edit mode
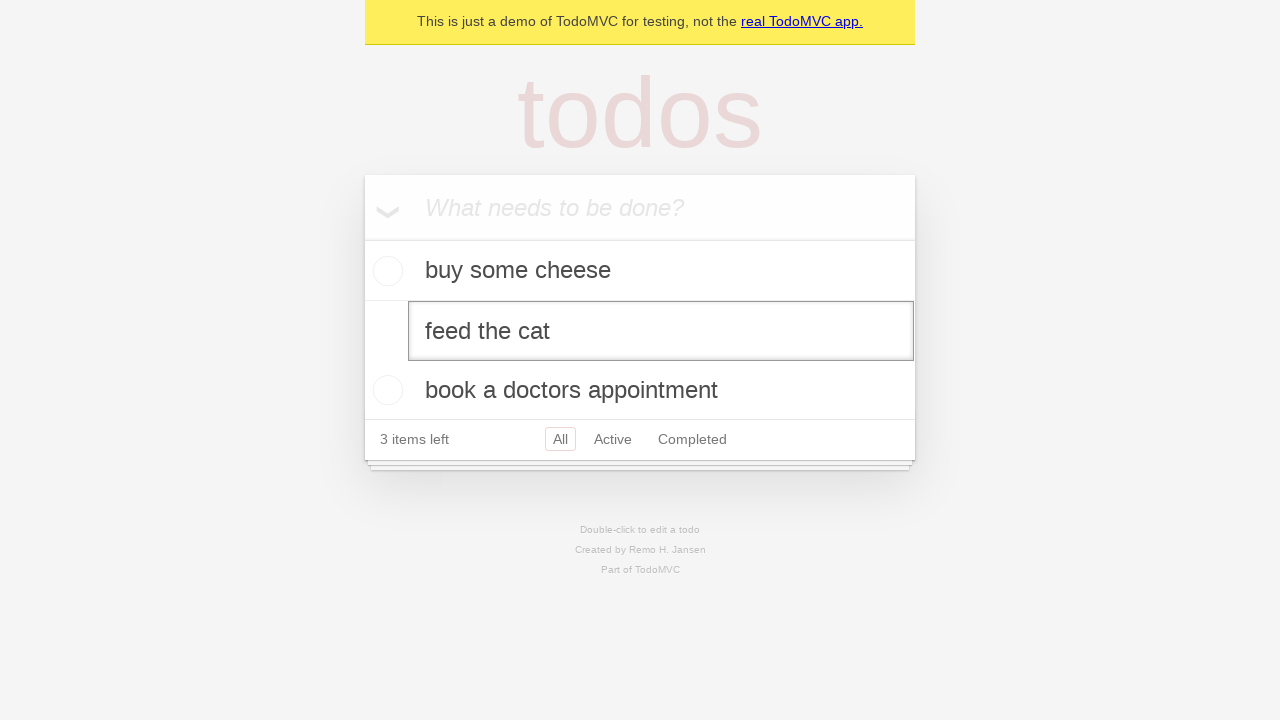

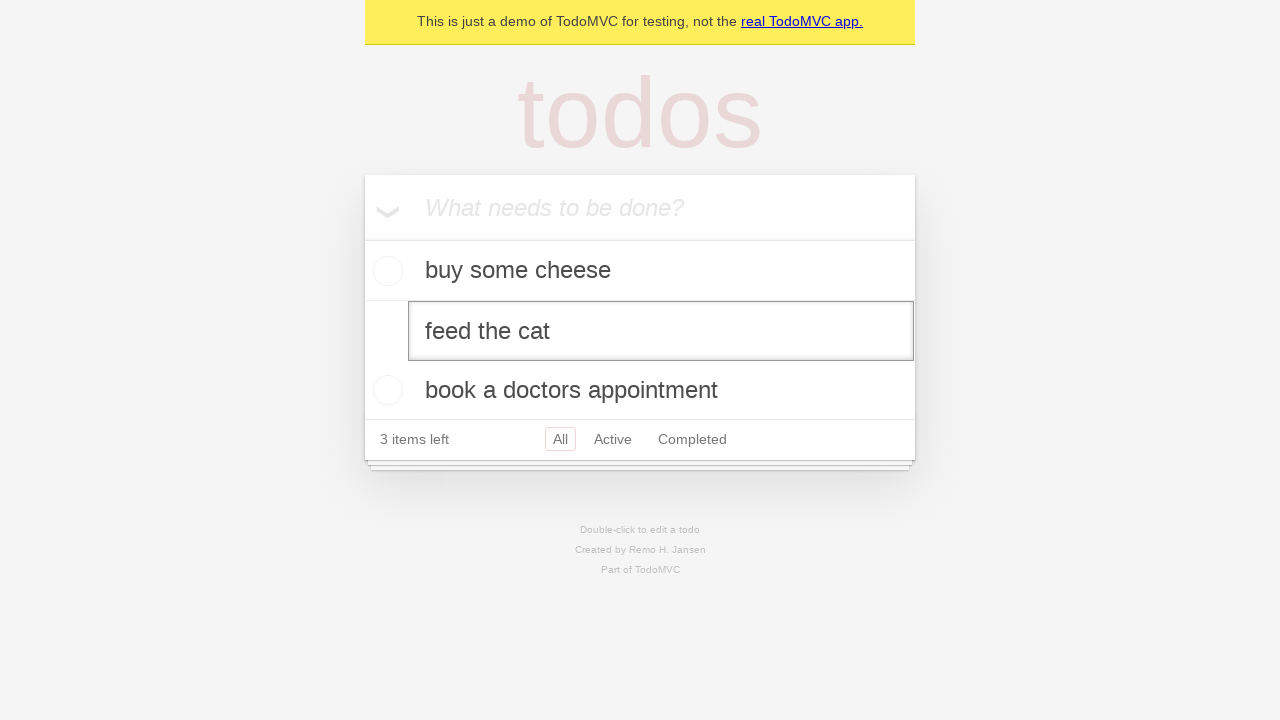